Tests a registration form by filling in required fields (first name, last name, email) and submitting the form, then verifies successful registration by checking for a congratulations message.

Starting URL: https://suninjuly.github.io/registration1.html

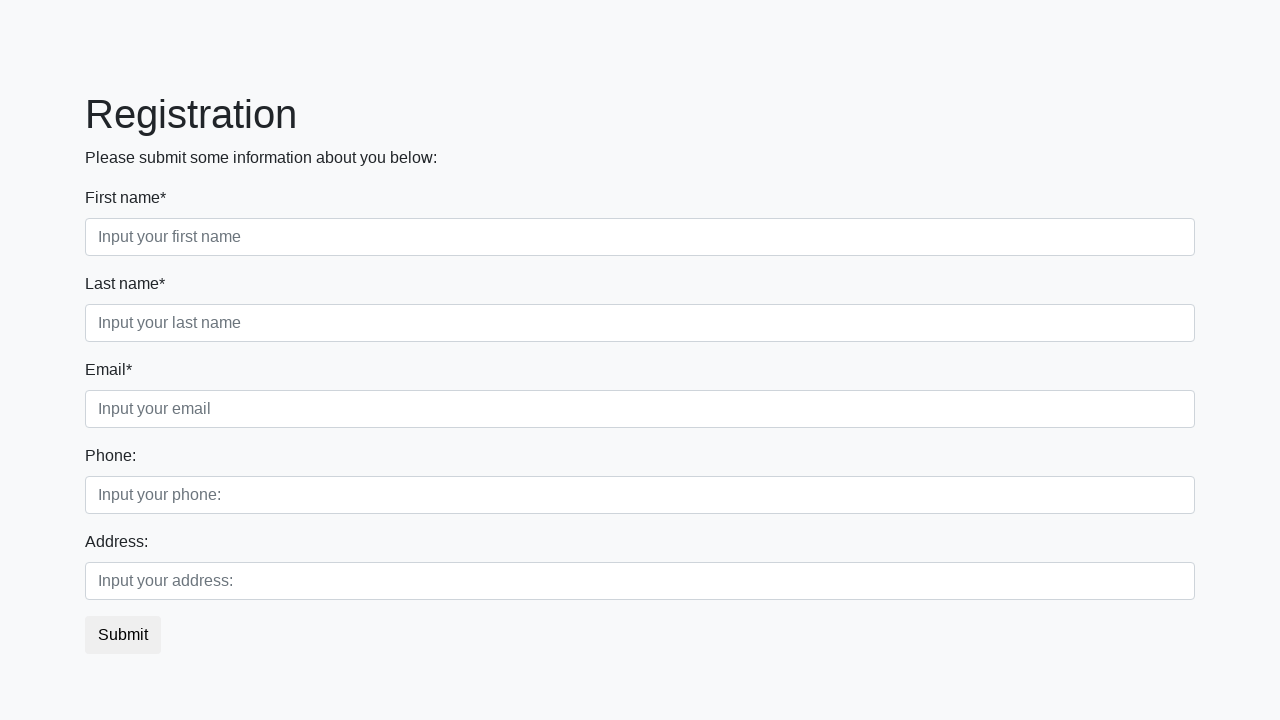

Navigated to registration form page
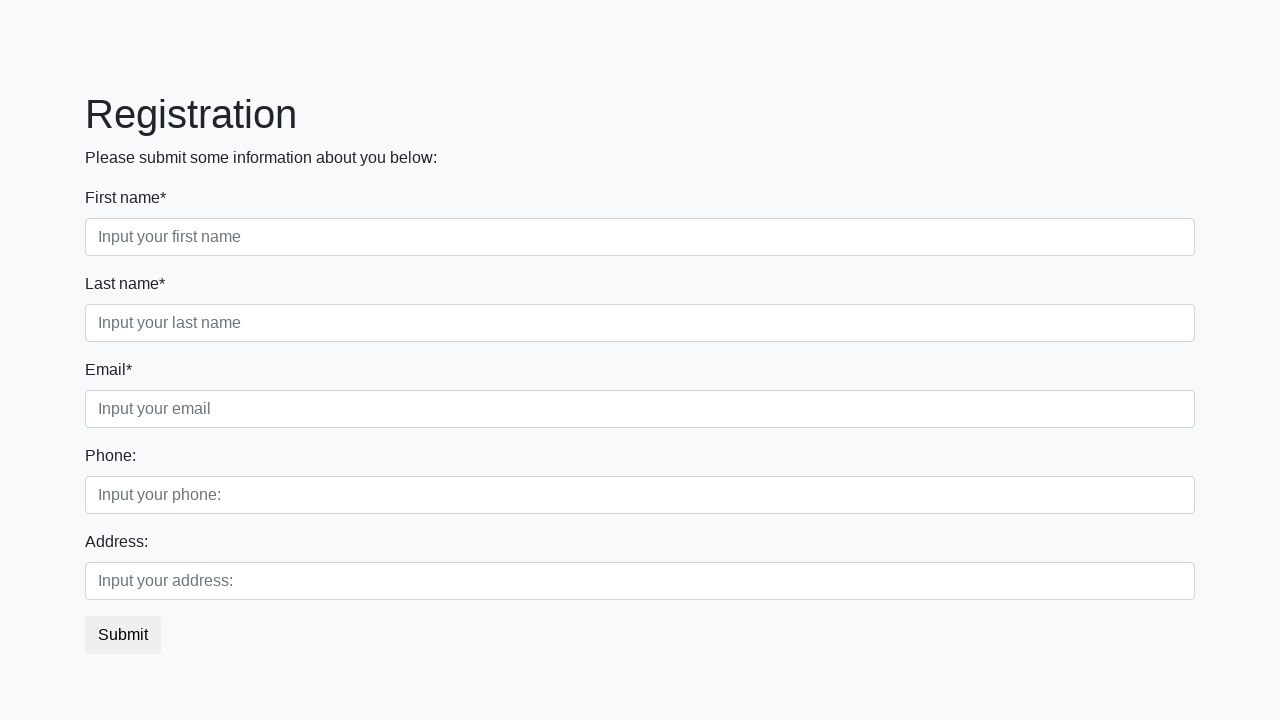

Filled first name field with 'John' on .first[required]
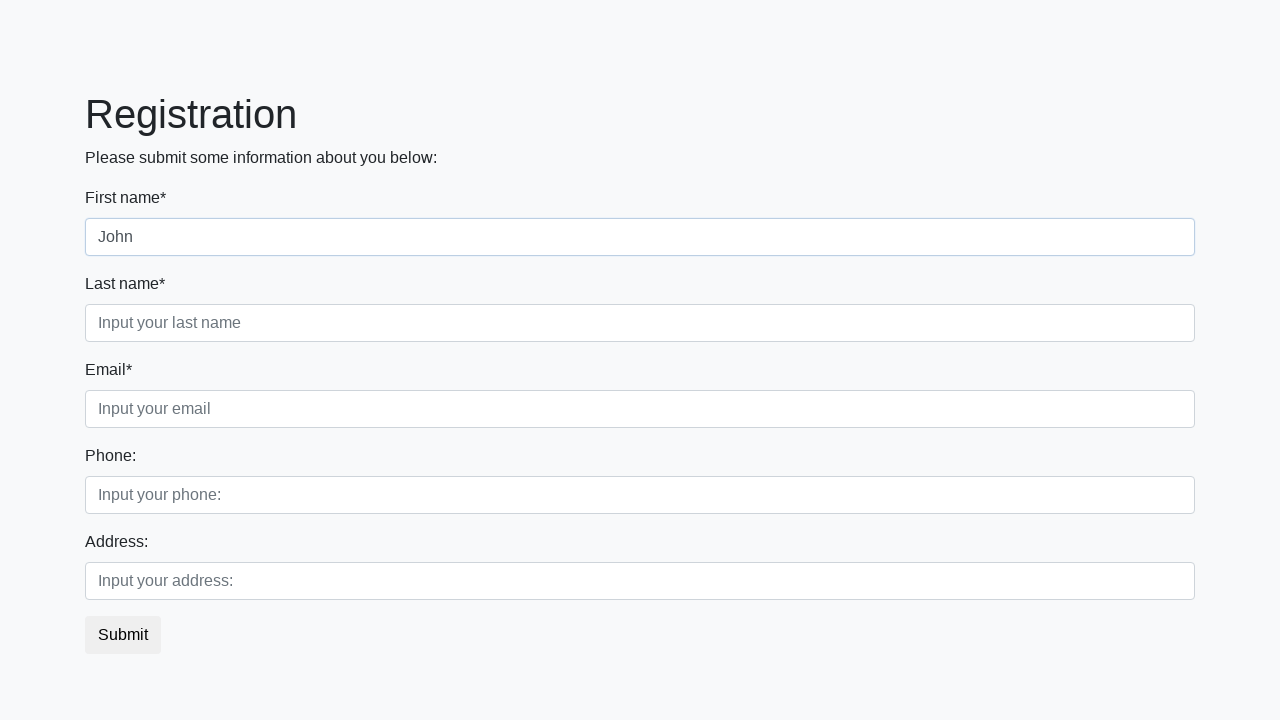

Filled last name field with 'Smith' on .second[required]
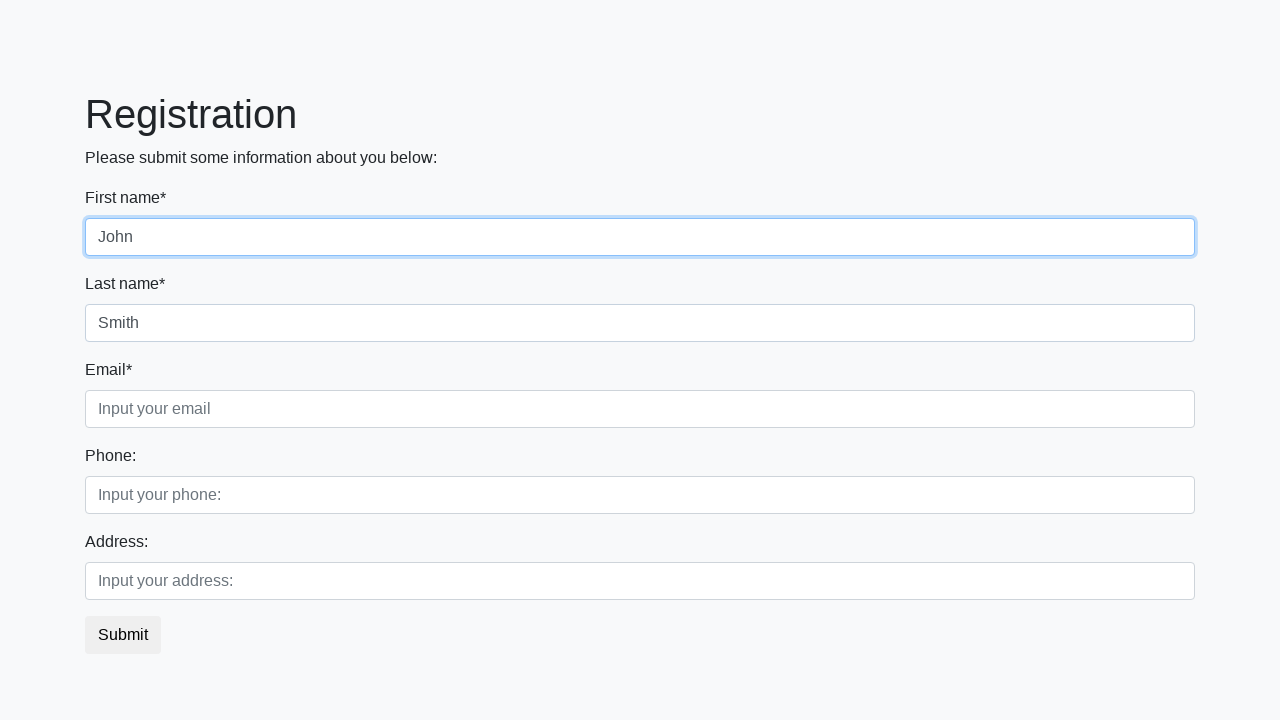

Filled email field with 'john.smith@example.com' on .third[required]
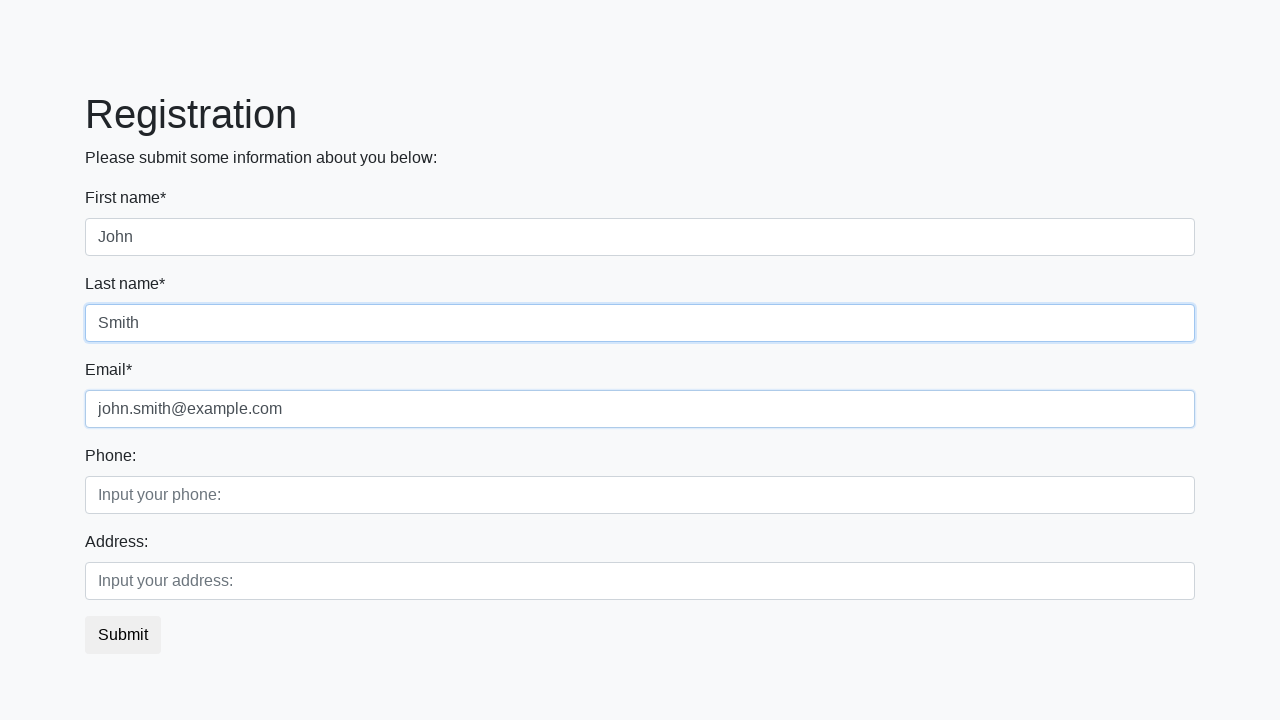

Clicked submit button to register at (123, 635) on button.btn
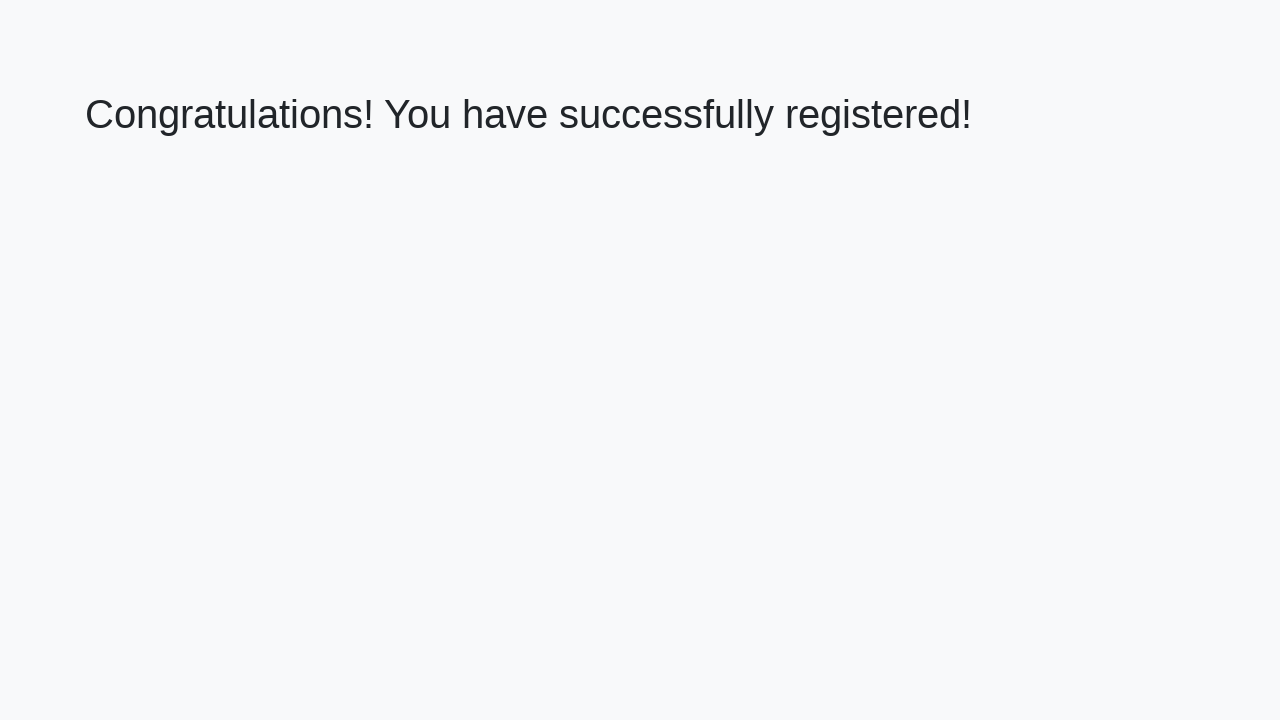

Success message header loaded
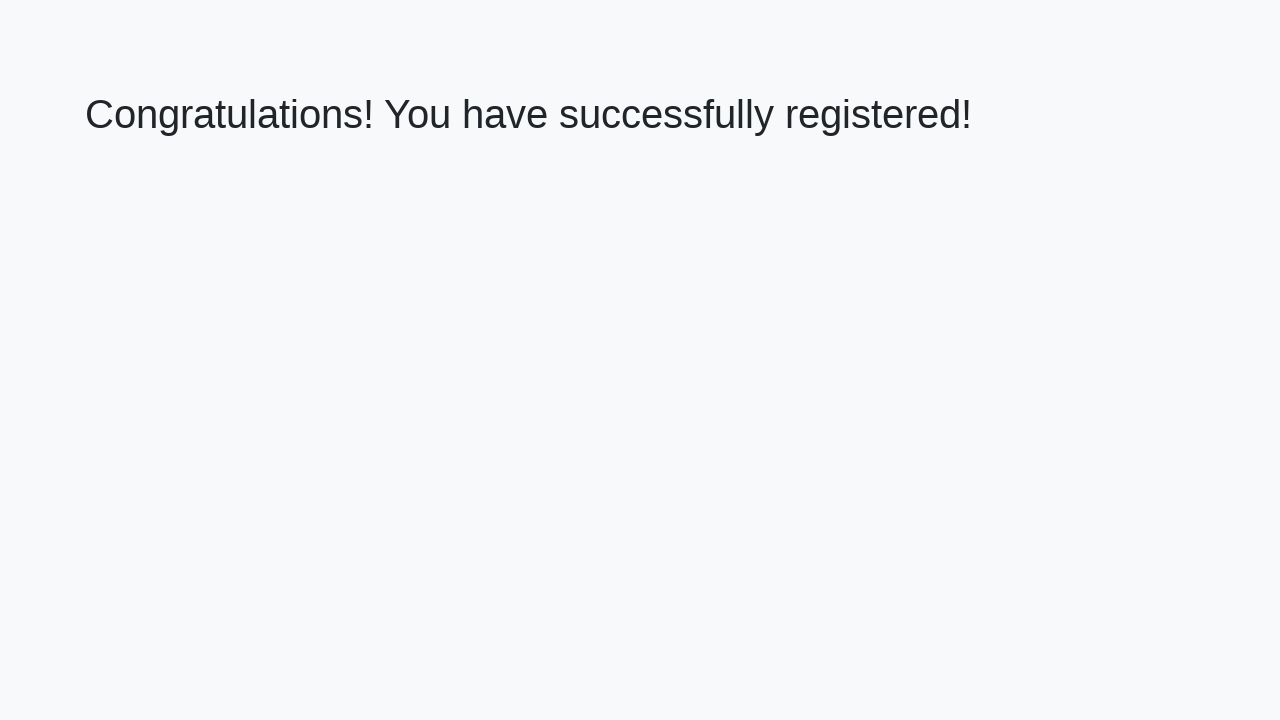

Retrieved congratulations message text
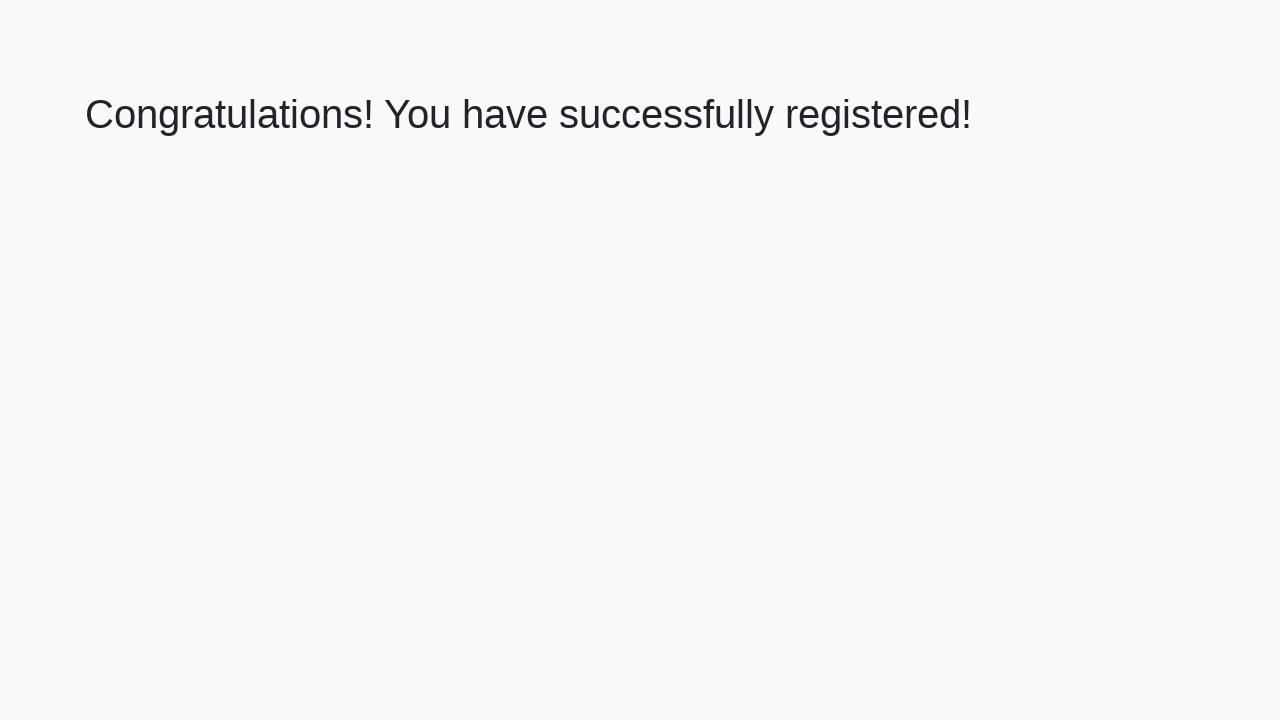

Verified successful registration with correct congratulations message
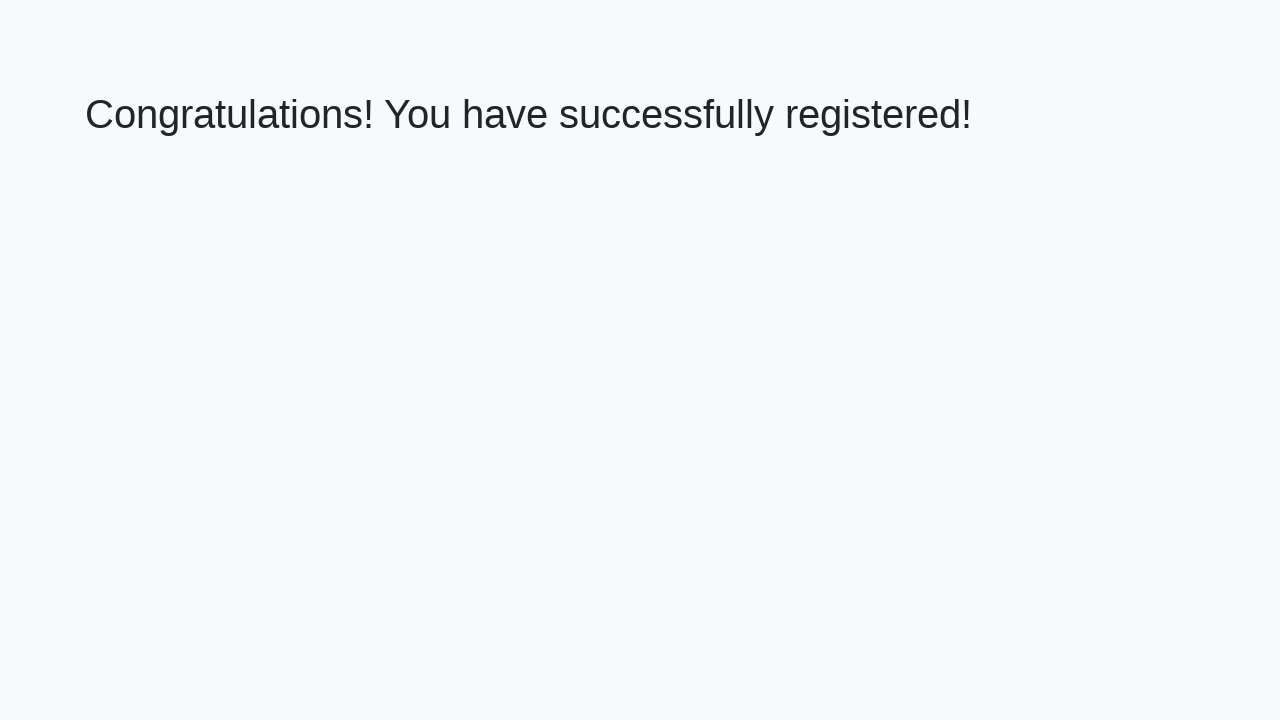

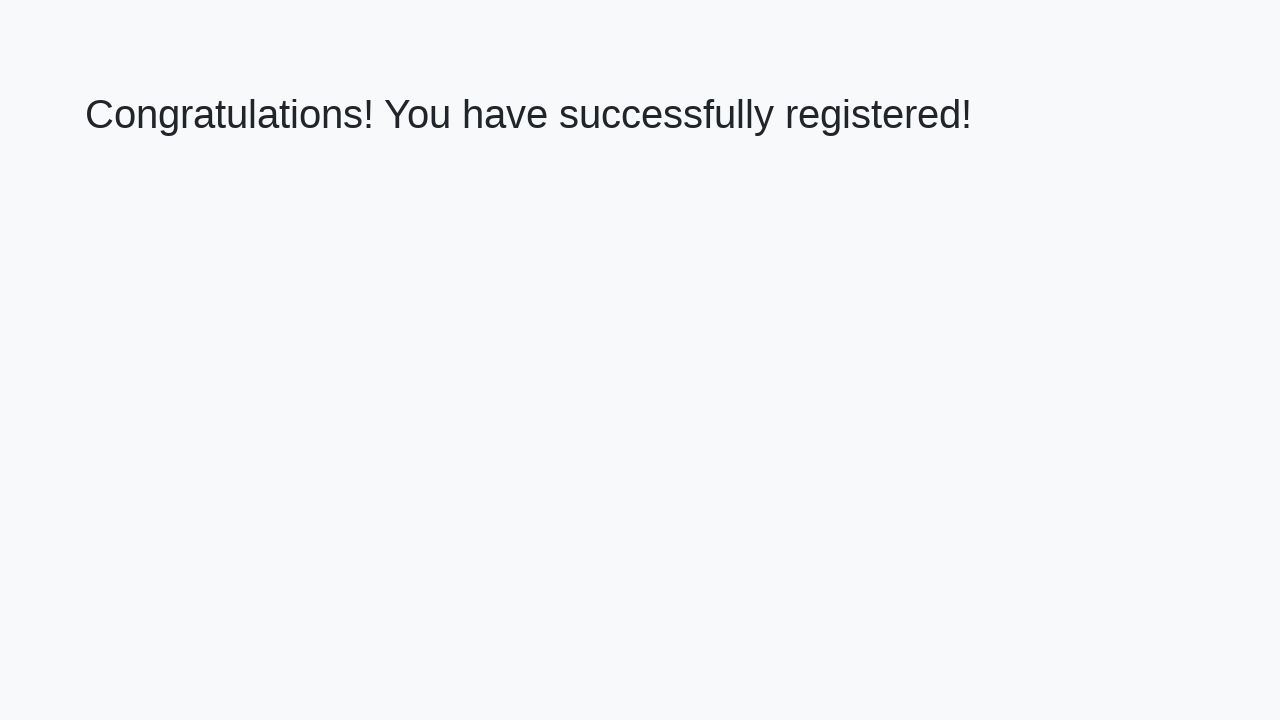